Tests that the Visit button on article detail pages has an external link

Starting URL: https://relay.prototyp.digital/category/branding

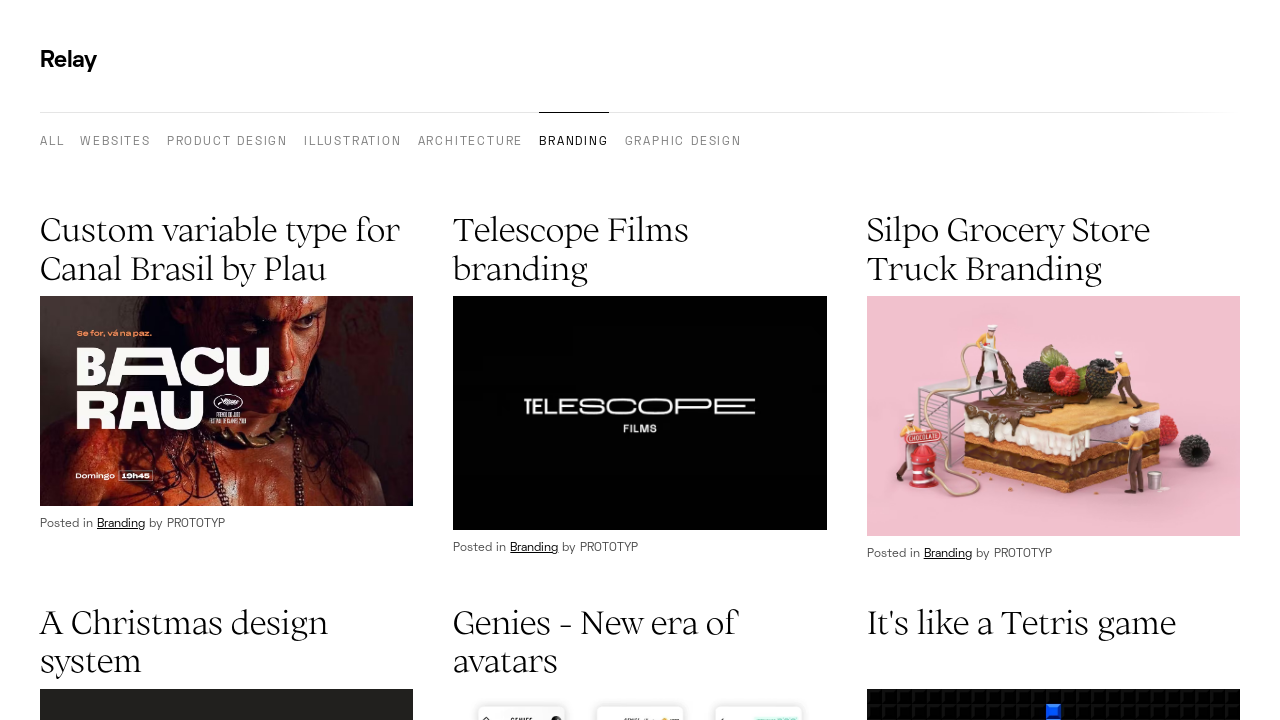

Clicked on first article image to open detail page at (227, 401) on article img >> nth=0
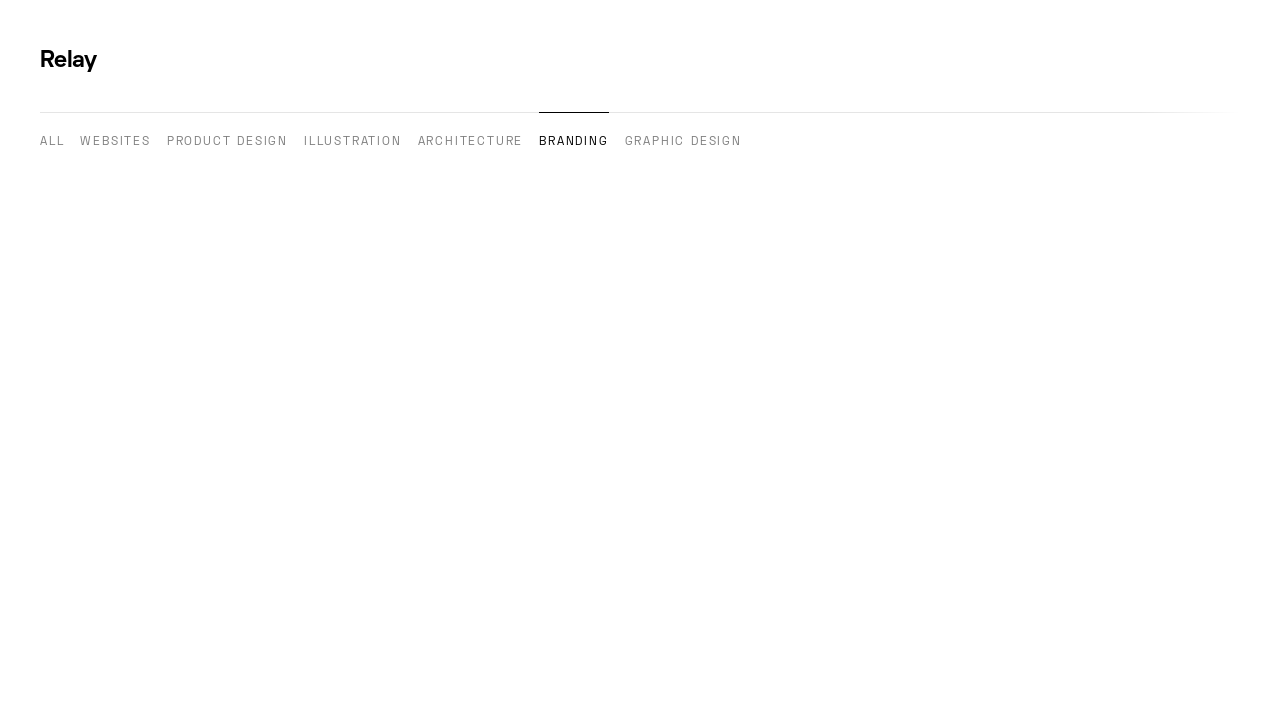

Article detail page loaded (URL matched **/article/**)
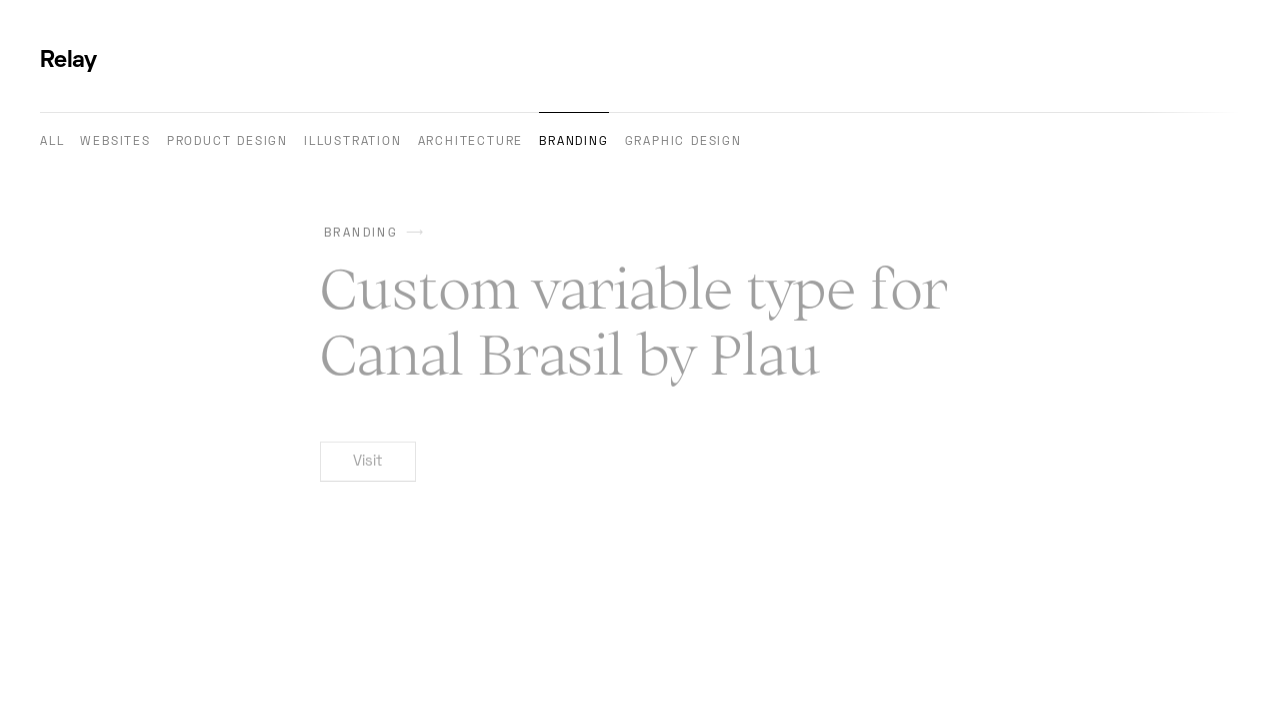

Located Visit button on article detail page
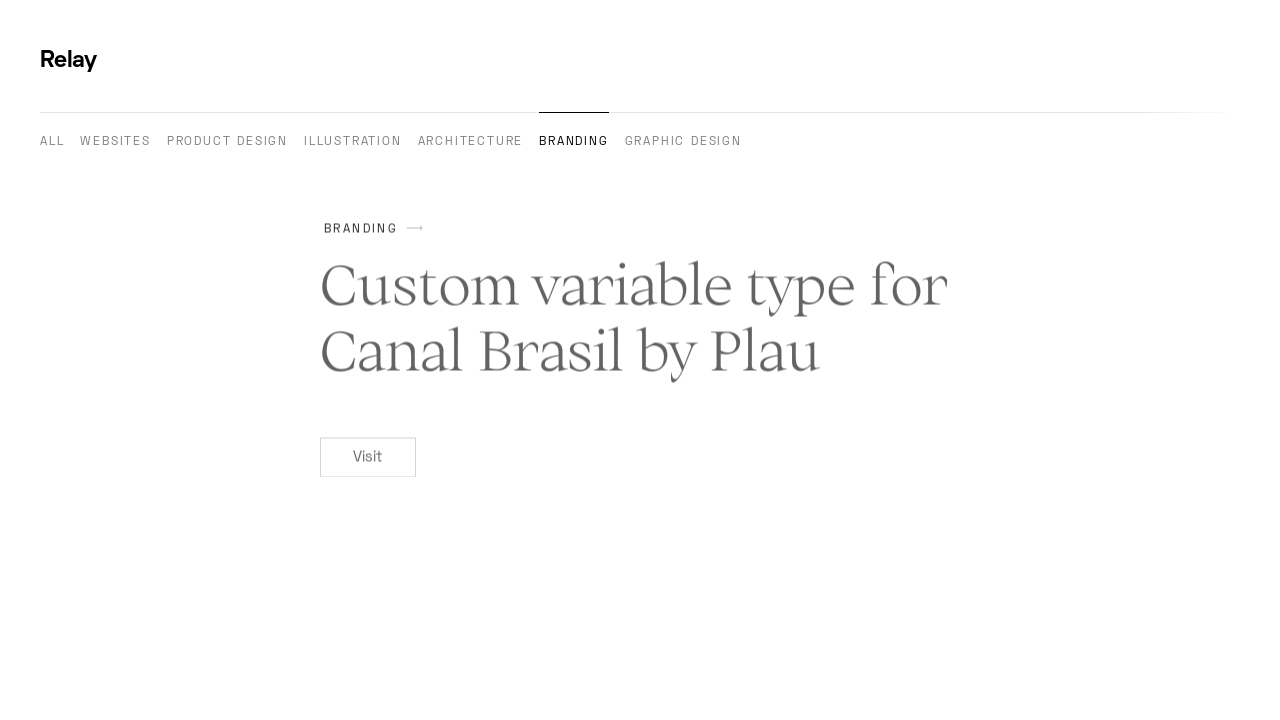

Visit button is ready and visible
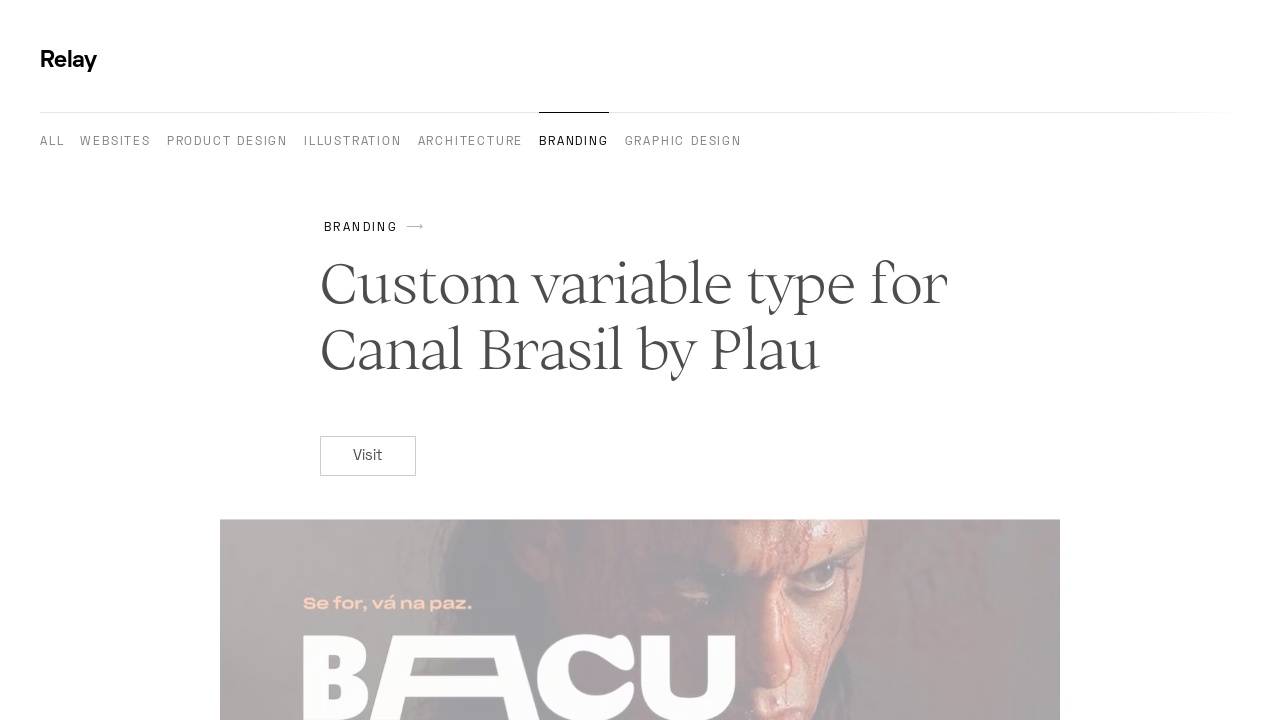

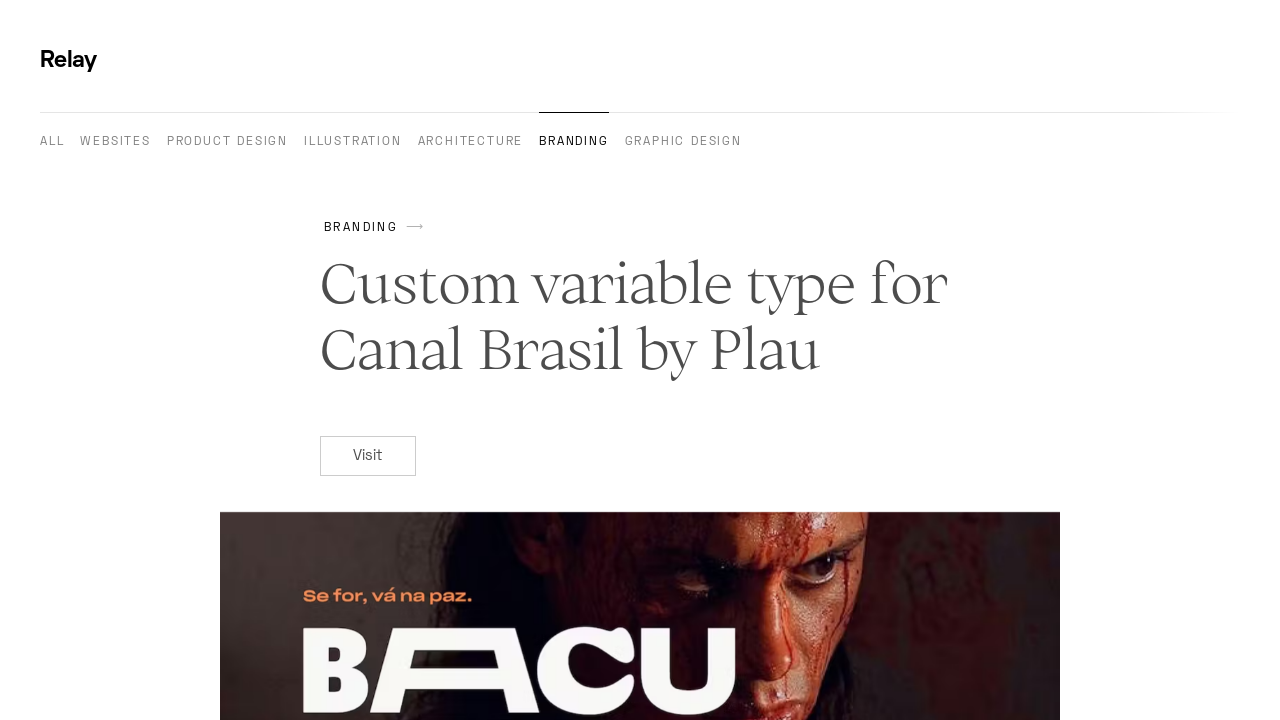